Tests handling of a JavaScript alert popup by clicking a button to trigger the alert and then dismissing it

Starting URL: https://grotechminds.com/javascript-popup/

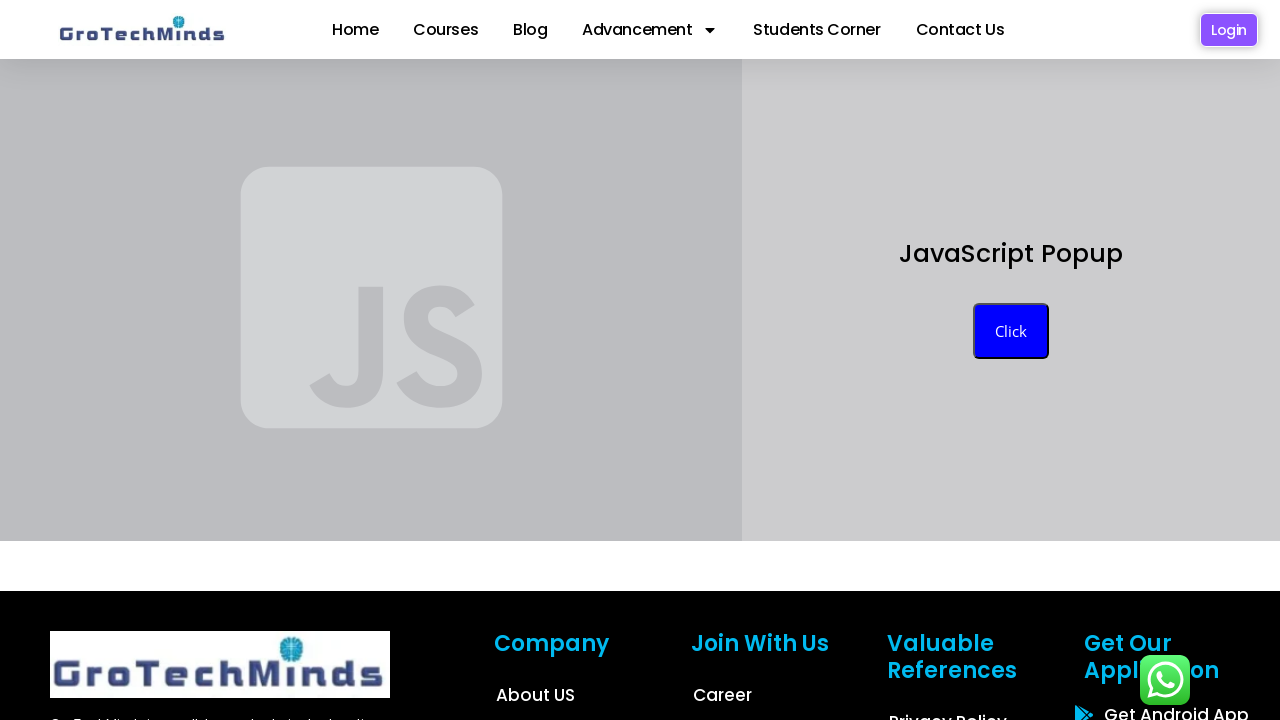

Clicked button to trigger JavaScript alert popup at (1011, 331) on xpath=//button[text()='Click ']
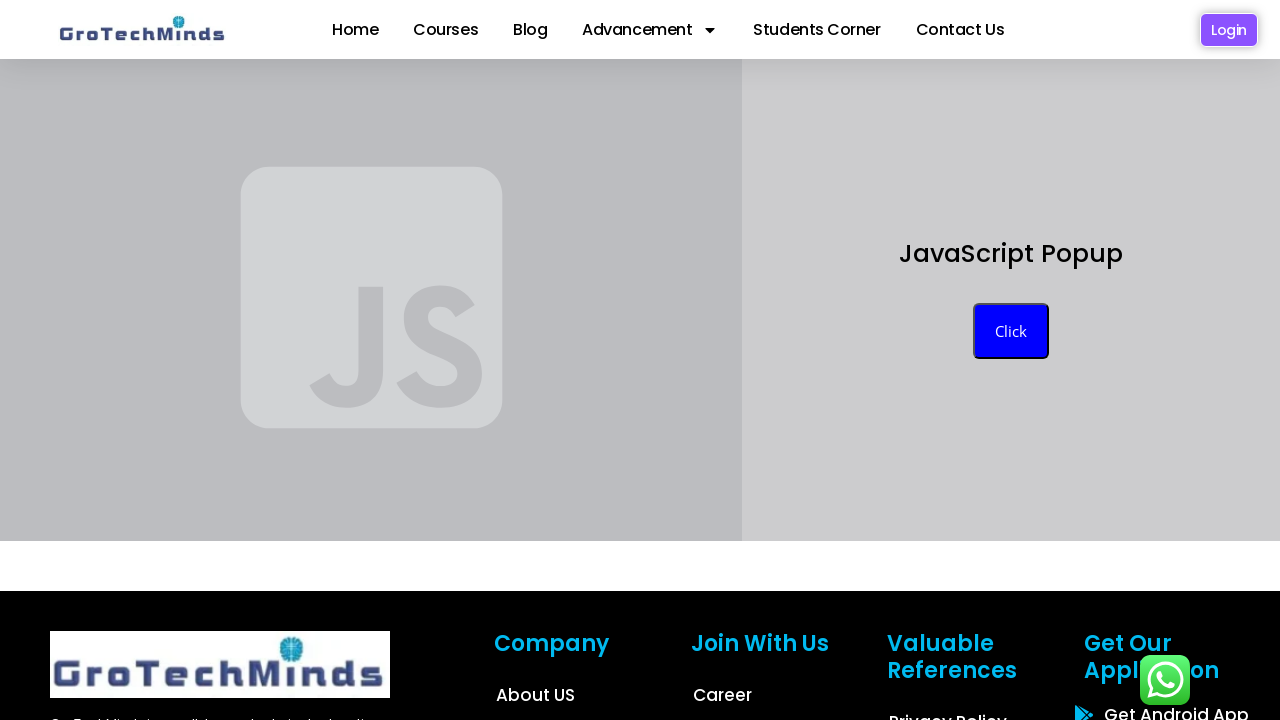

Set up dialog handler to dismiss alerts
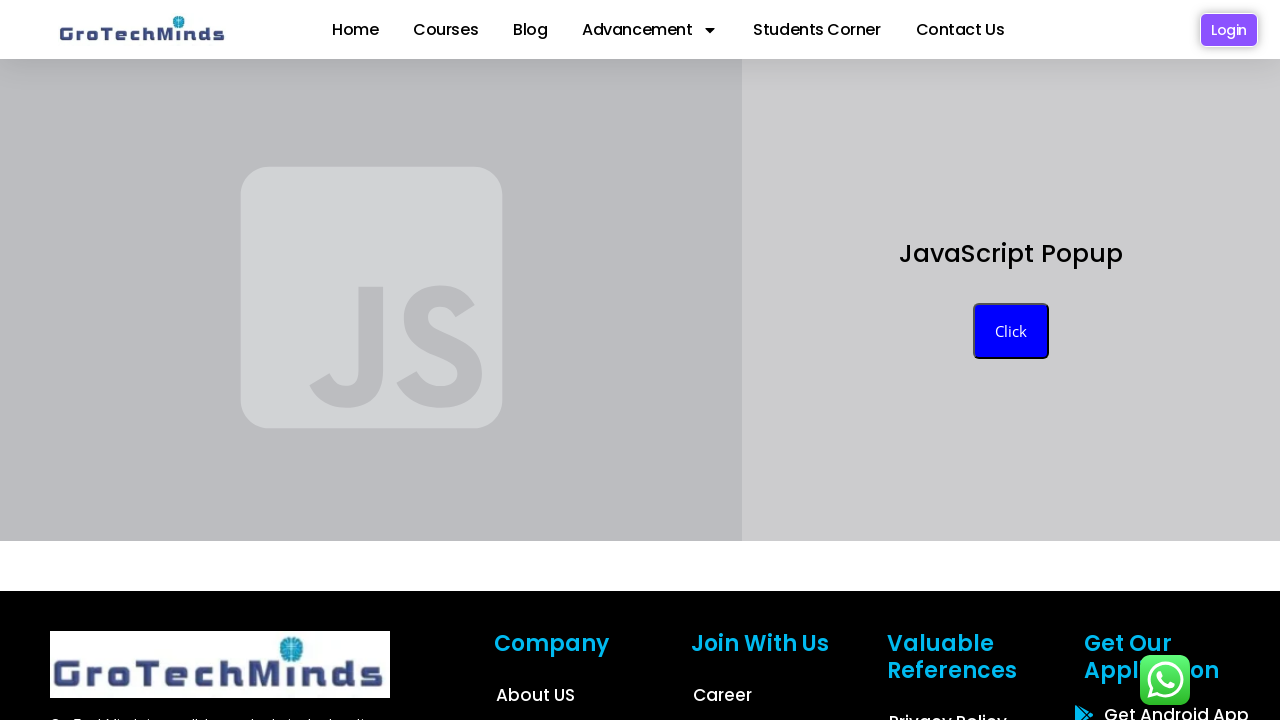

Waited for dialog to appear and be handled
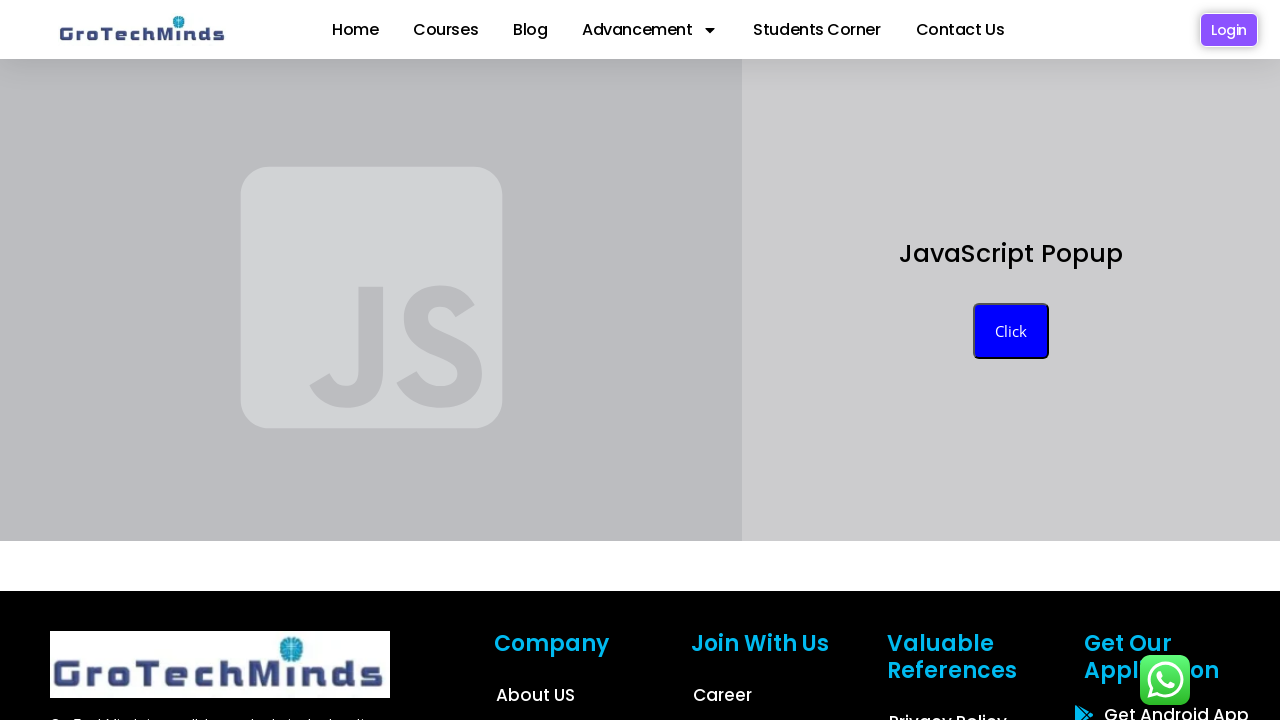

Clicked home menu item at (359, 30) on .menu-item-home
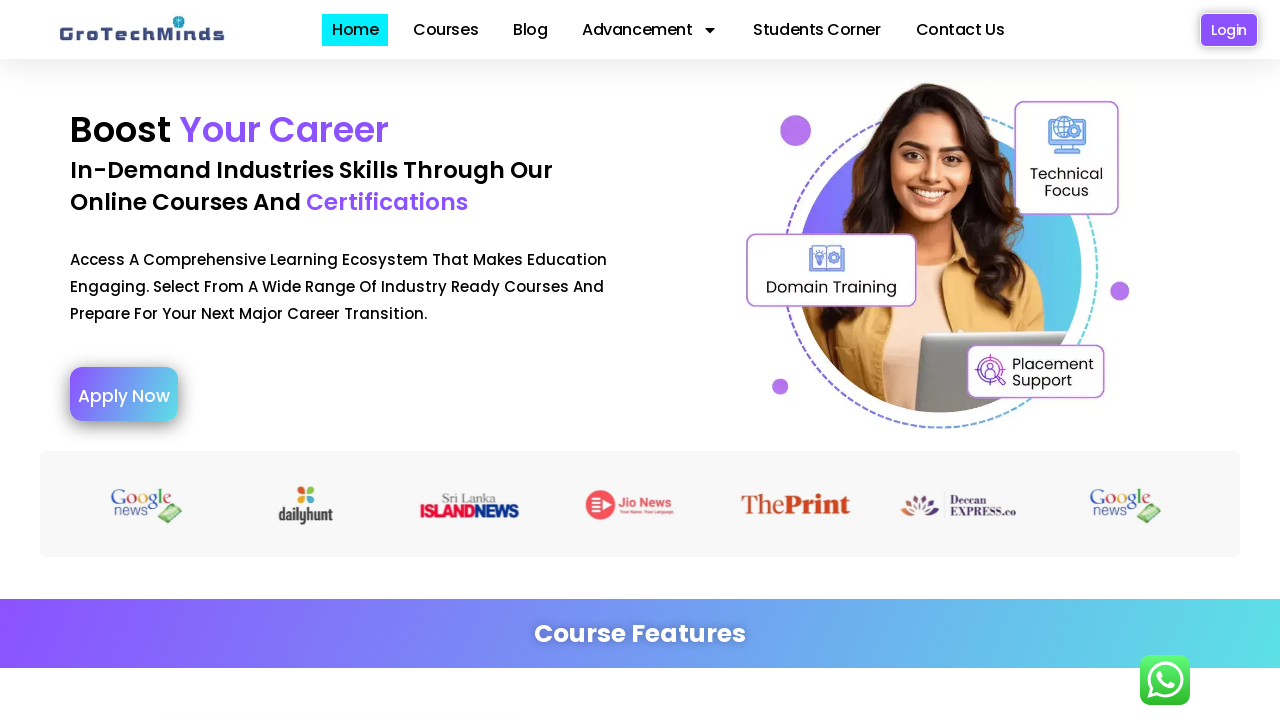

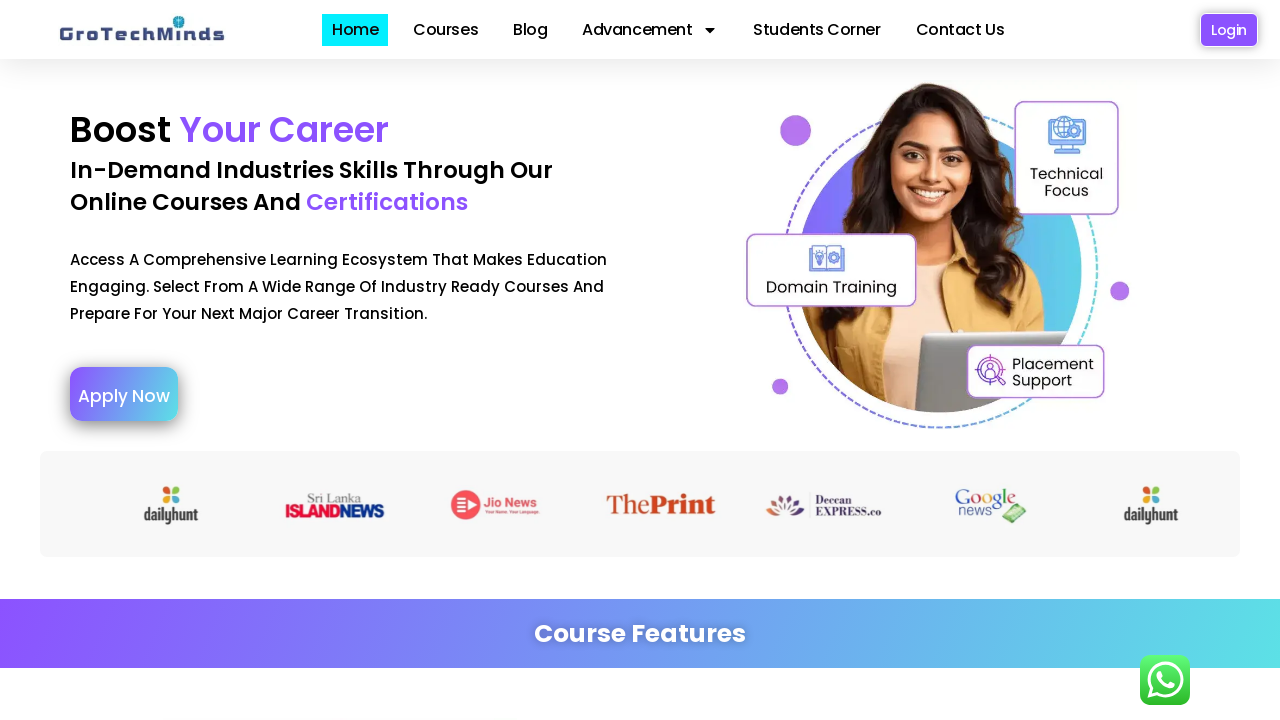